Tests mortgage calculator form by filling in home value, down payment, and interest rate fields, then attempting to submit the form

Starting URL: https://www.mortgagecalculator.org/

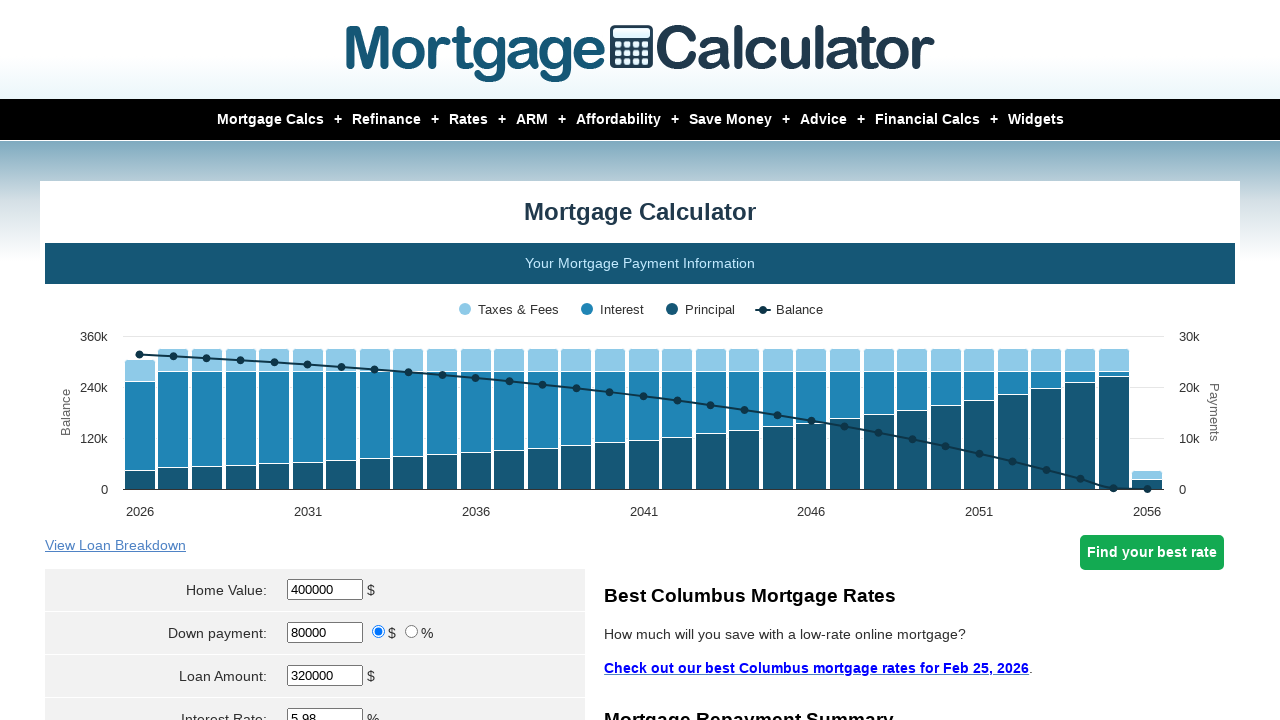

Filled home value field with '5000' on #homeval
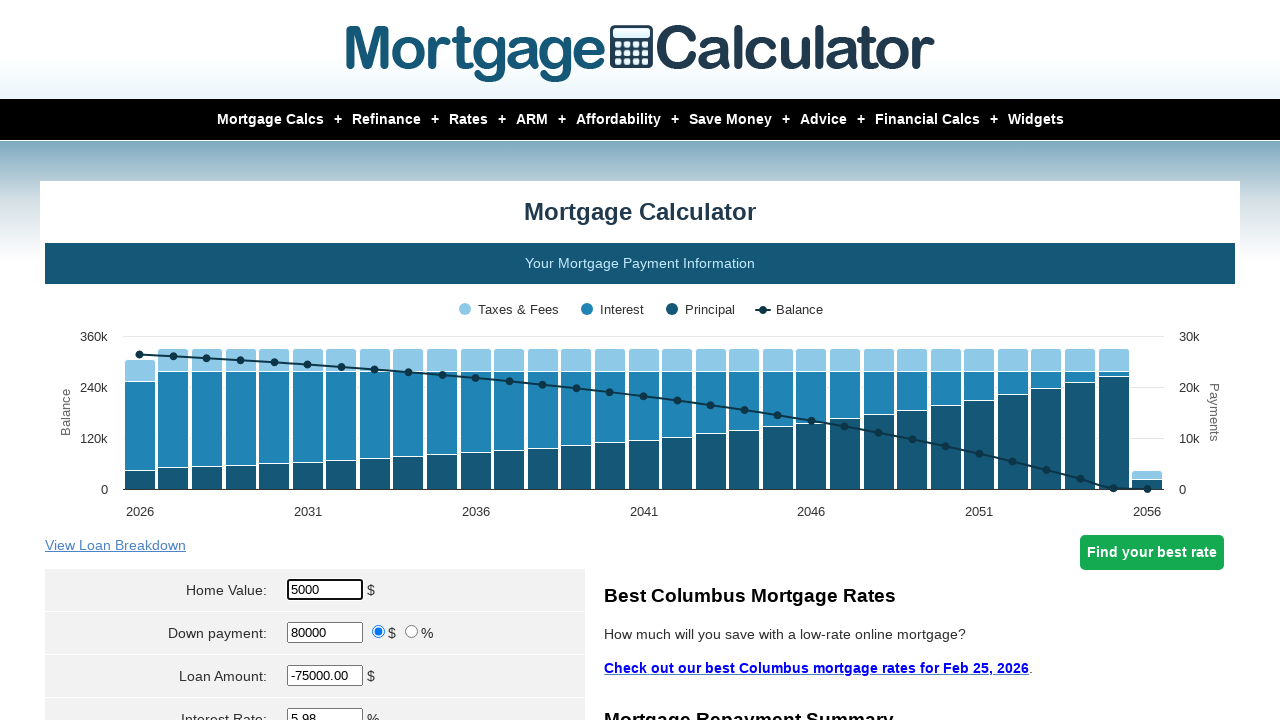

Filled down payment field with '300' on input[name='param[downpayment]']
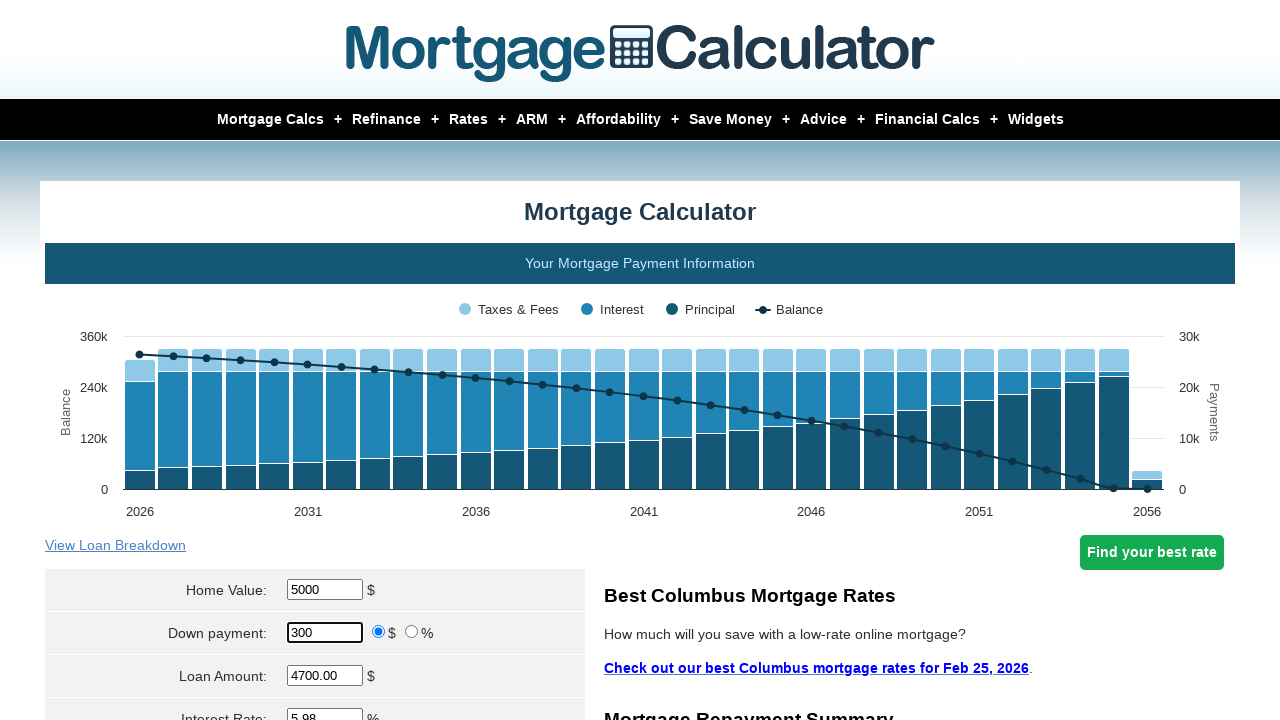

Clicked down payment type selector at (379, 632) on input[name='param[downpayment_type]']
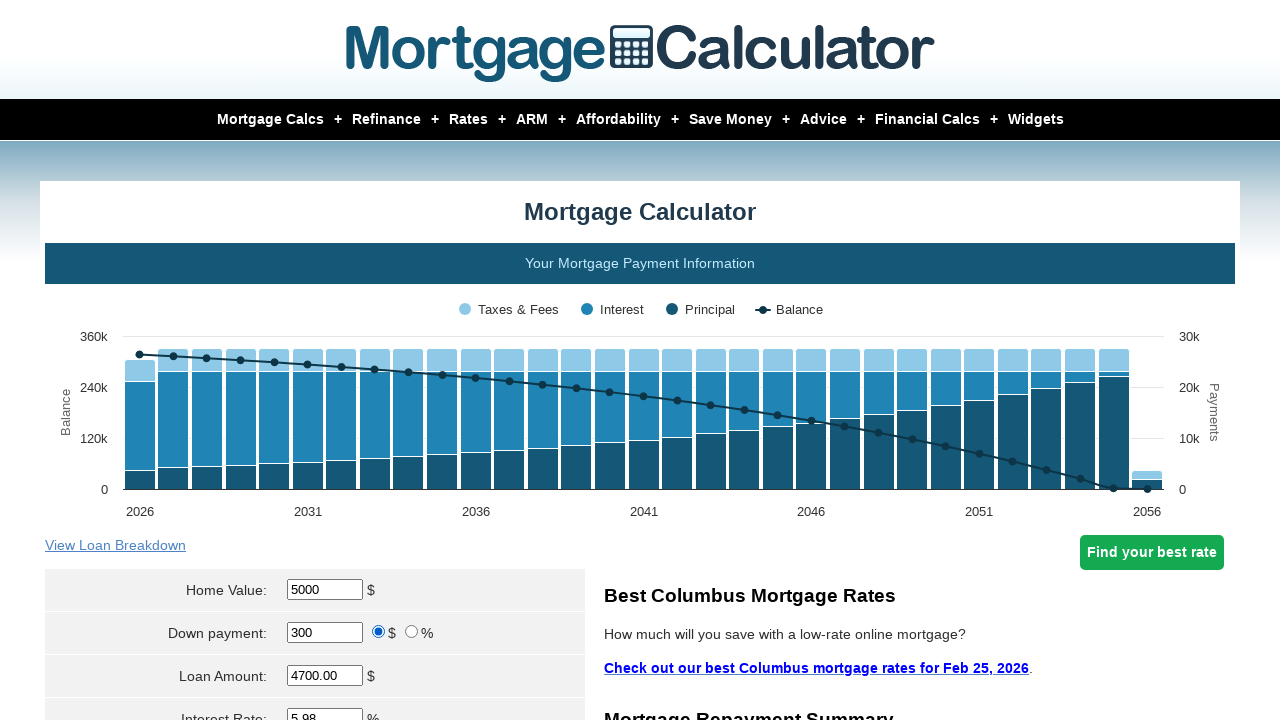

Filled interest rate field with '5.5' on #intrstsrate
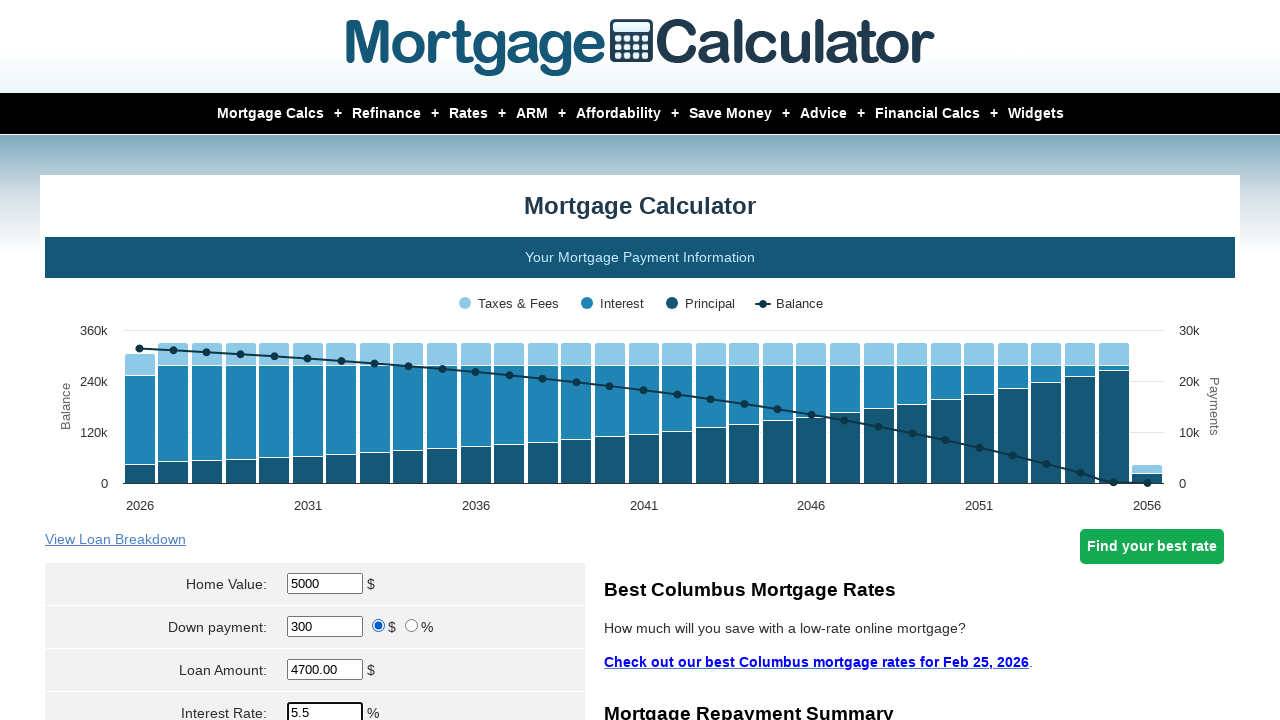

Calculate button element not found (expected) on input[name='calculateWRONG']
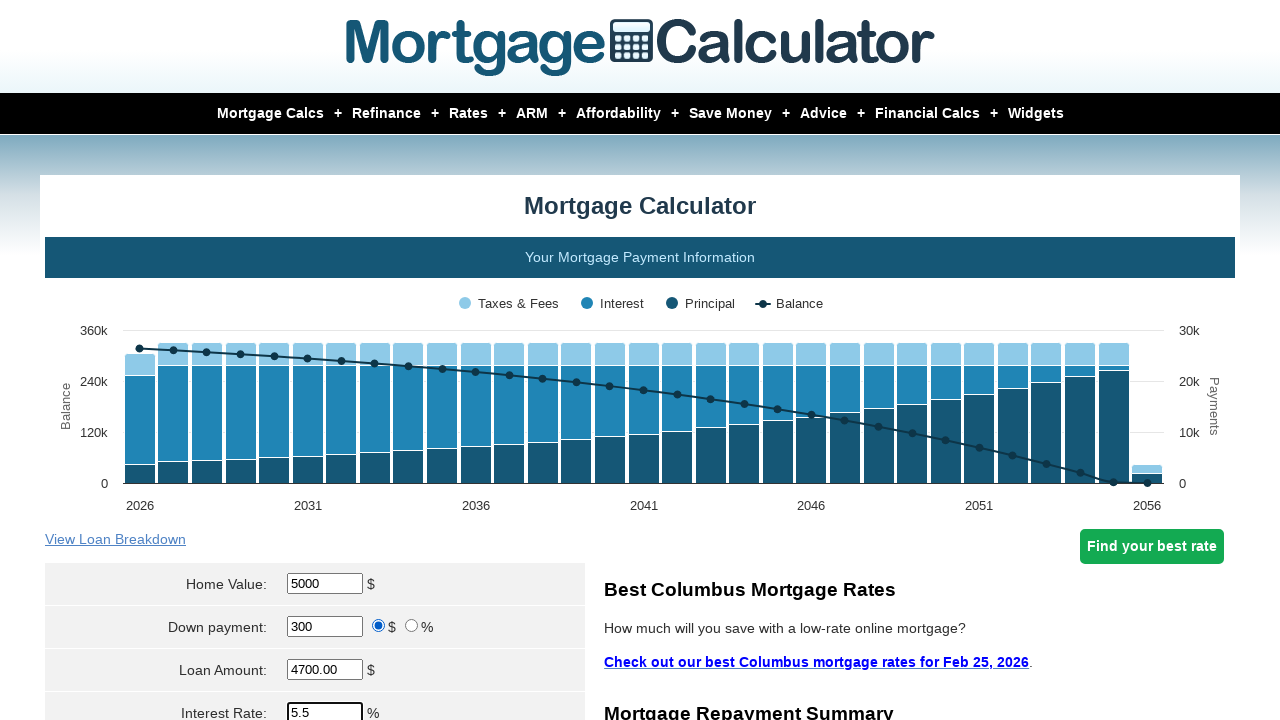

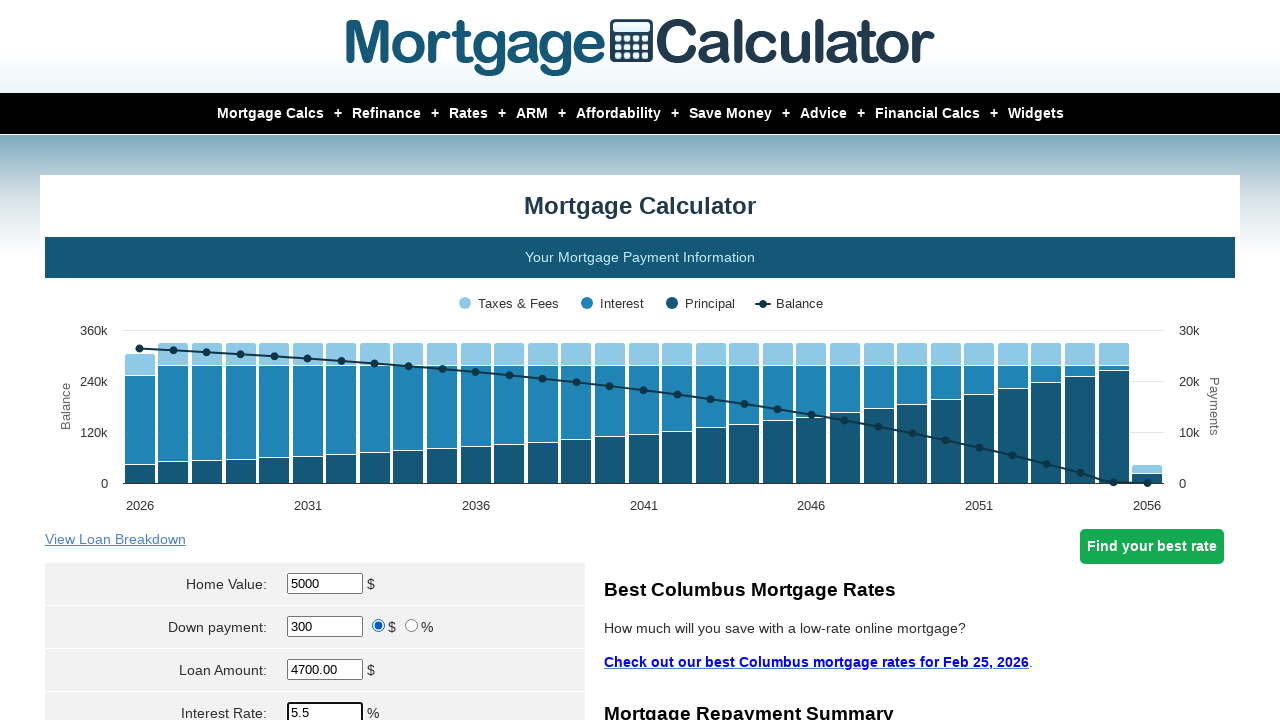